Tests navigation from the home page to the Current Investment Portfolio page by clicking the Portfolio menu link and verifying the URL changes correctly.

Starting URL: http://www.lime-cap.com/en/

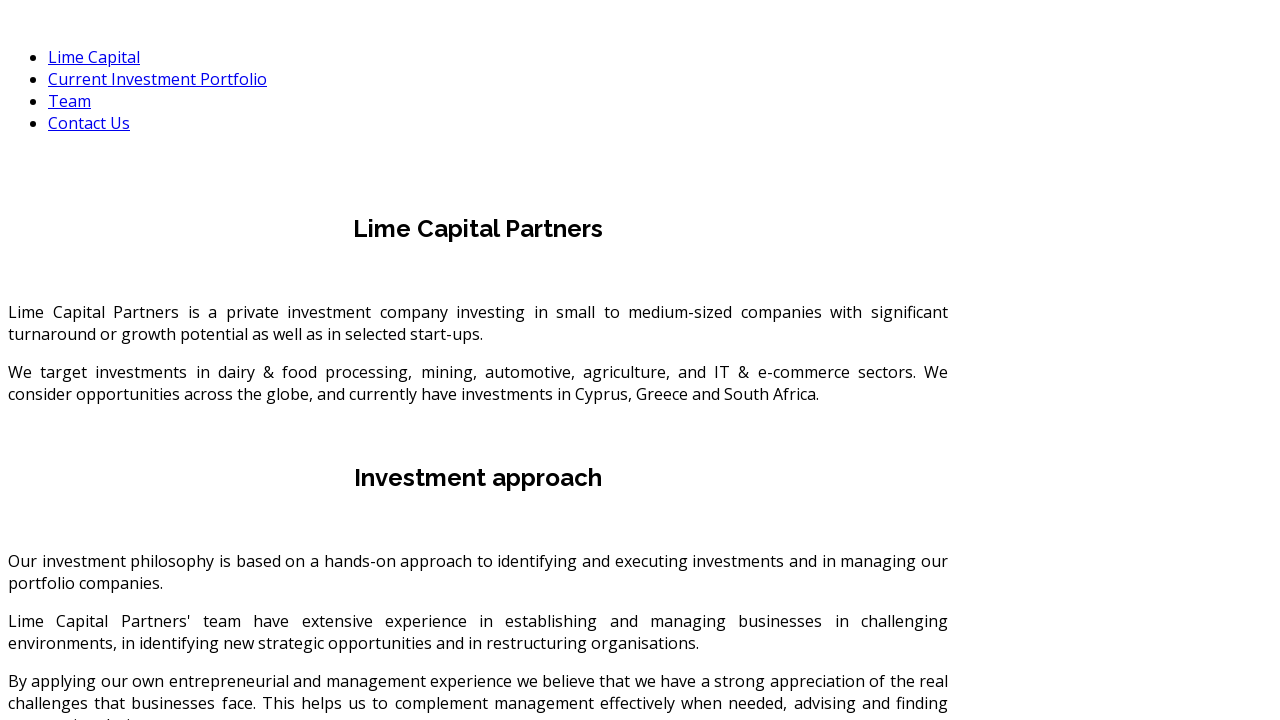

Clicked Portfolio menu link at (158, 79) on xpath=.//*[@id='sp-main-menu']/ul/li[2]/a/span/span
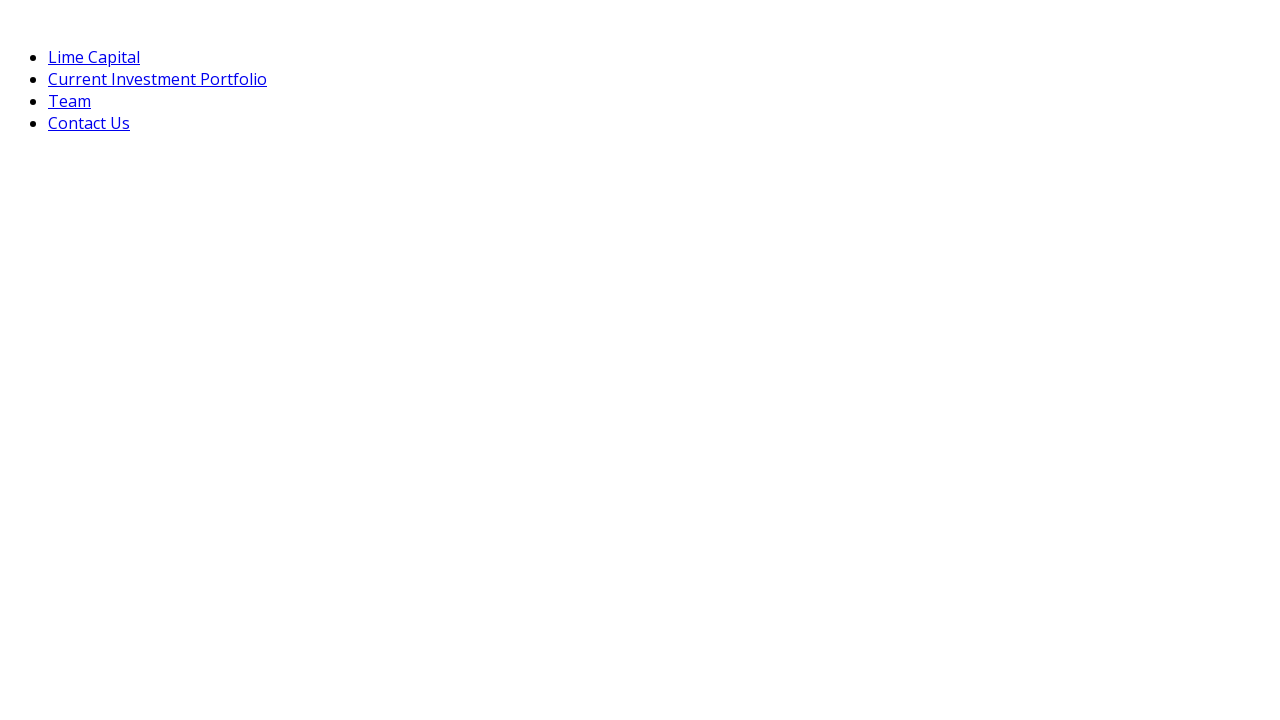

Navigation to Current Investment Portfolio page completed, URL verified
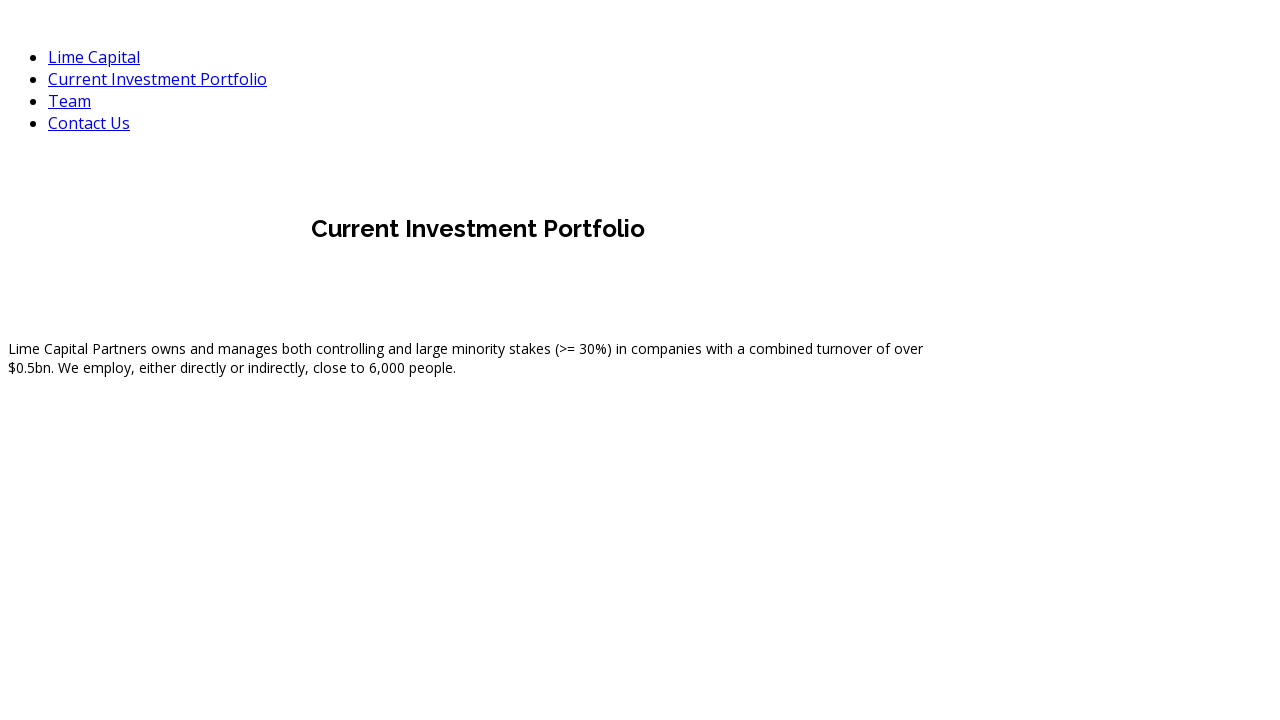

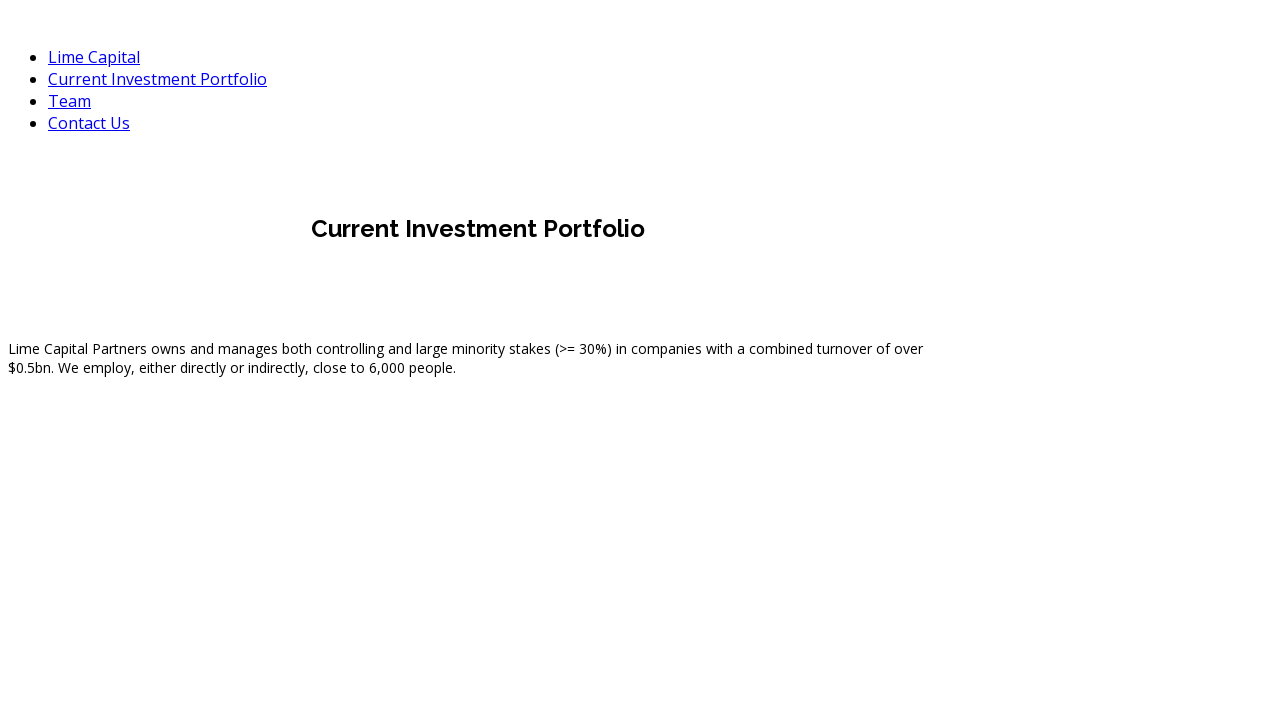